Tests form submission by filling in full name, email, current address, and permanent address fields, then submitting and verifying the entered data is displayed

Starting URL: http://demoqa.com/text-box

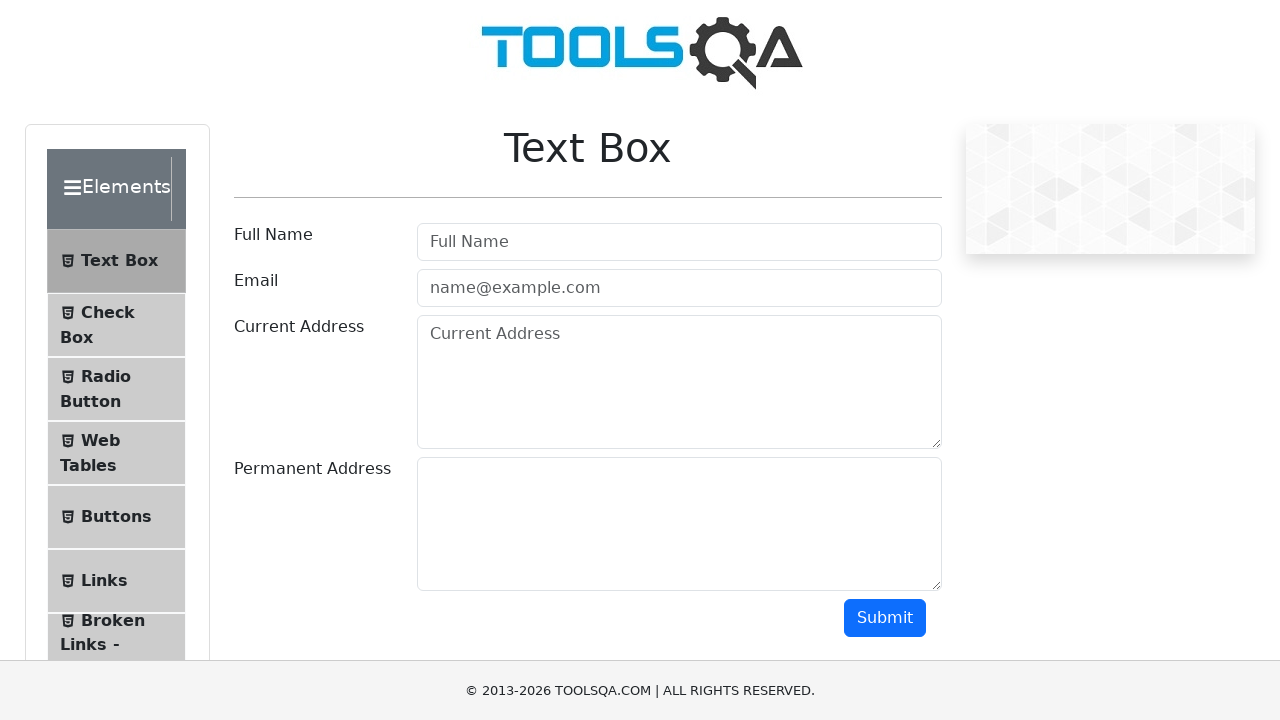

Filled full name field with 'Automation' on div[id='userName-wrapper'] input
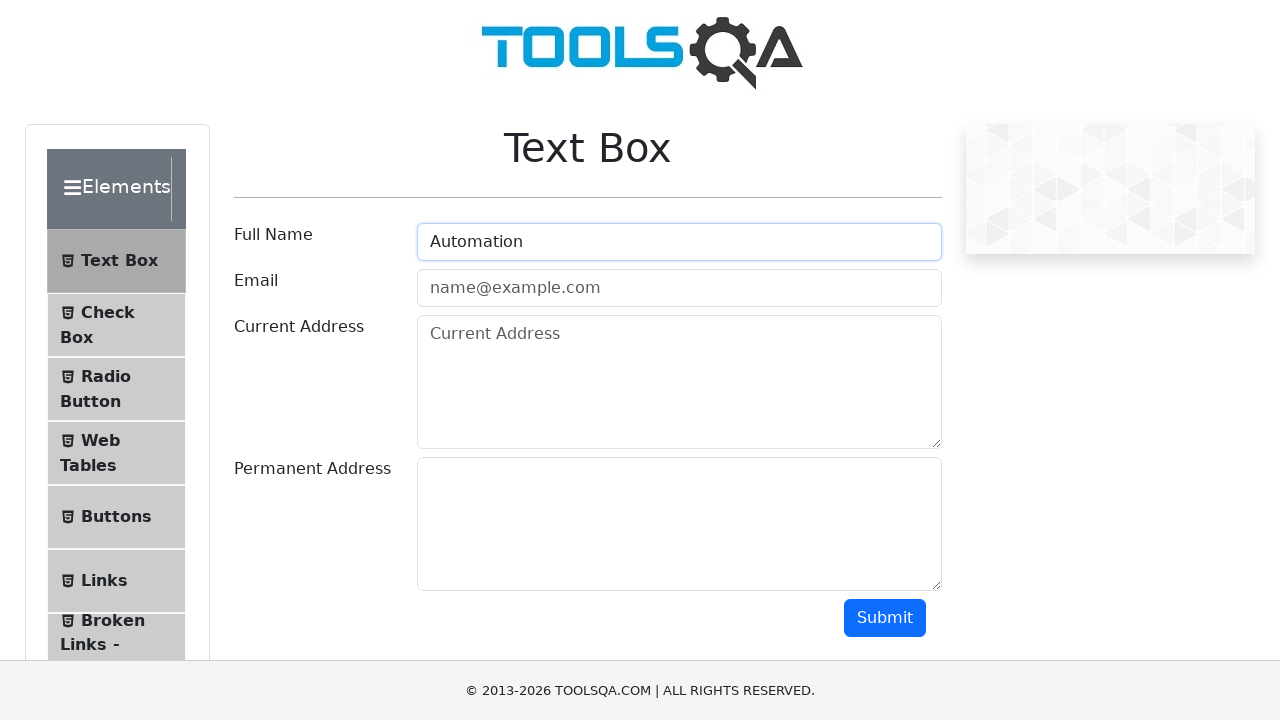

Filled email field with 'Testing@gmail.com' on div[id='userEmail-wrapper'] input
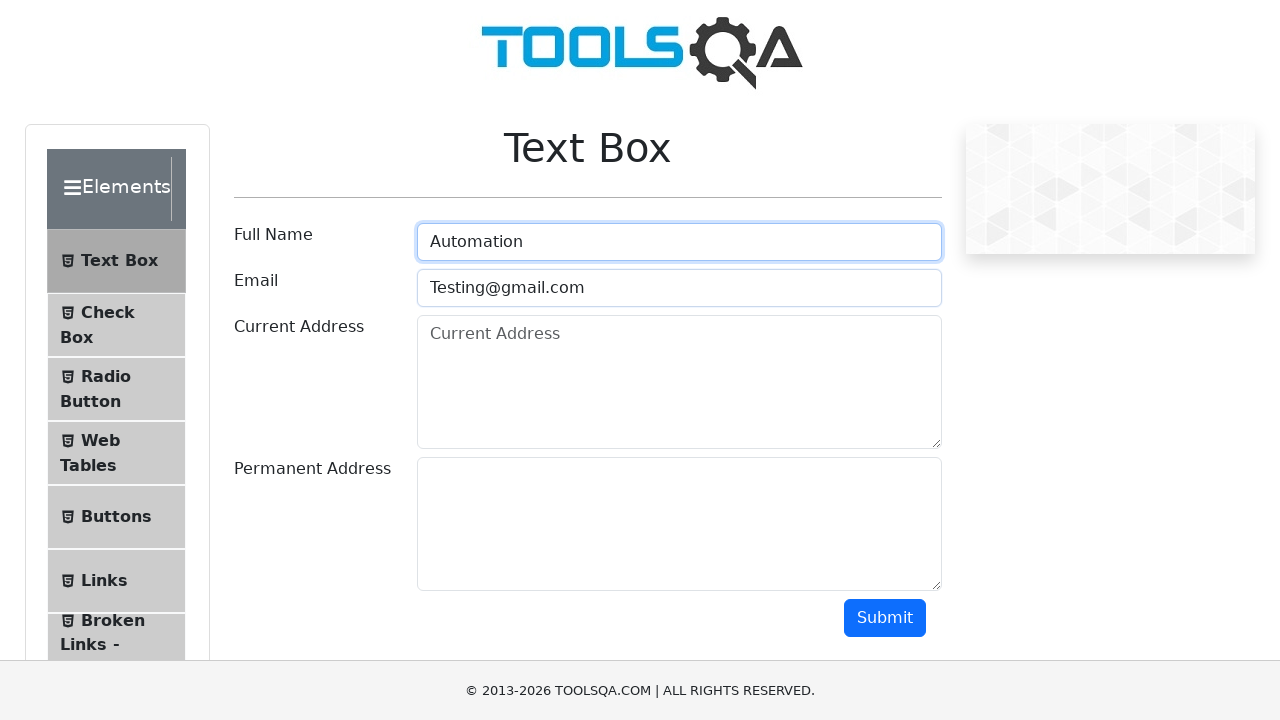

Filled current address field with 'Testing Current Address' on div[id='currentAddress-wrapper'] textarea
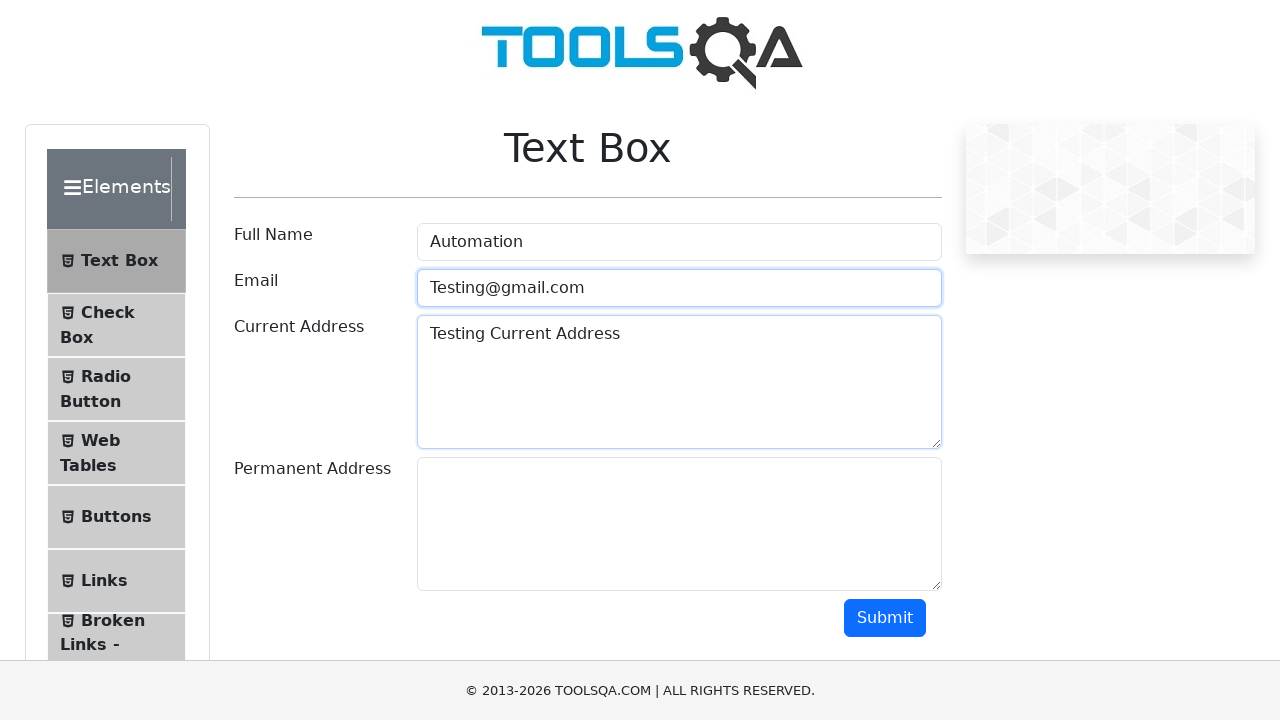

Filled permanent address field with 'Testing Permanent Address' on div[id='permanentAddress-wrapper'] textarea
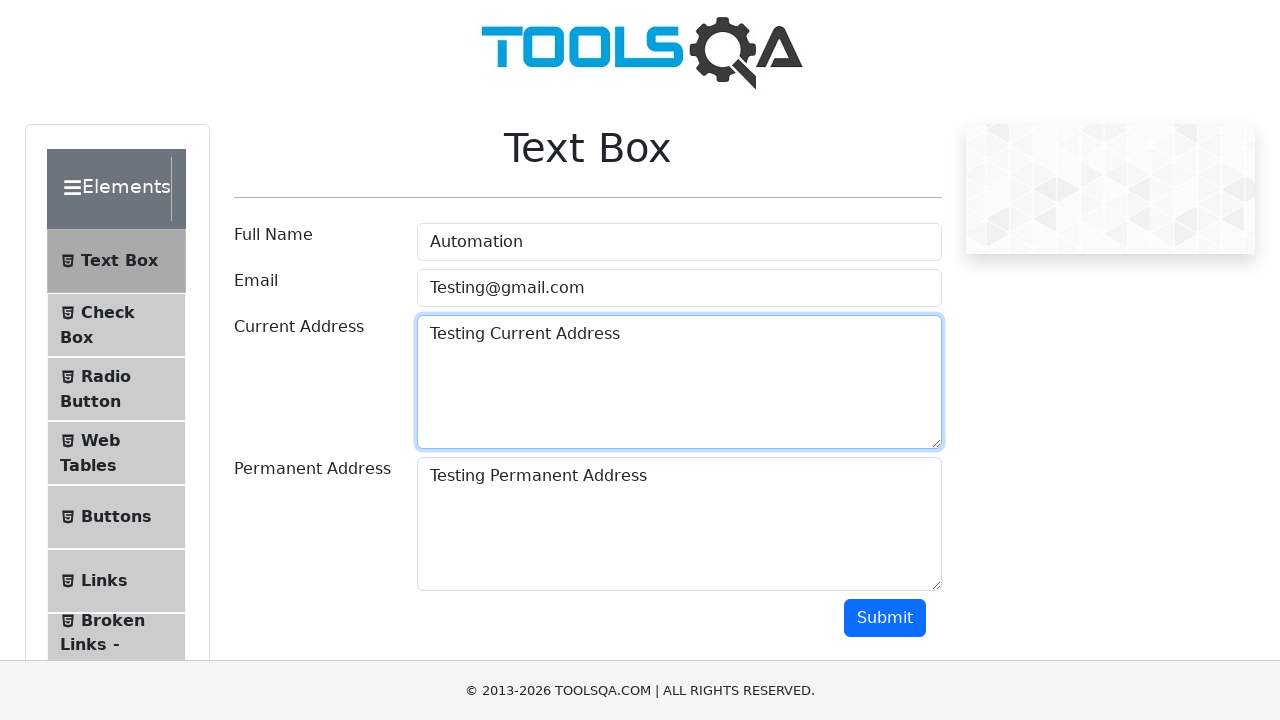

Clicked submit button to submit form at (885, 618) on div[class='text-right col-md-2 col-sm-12'] > button
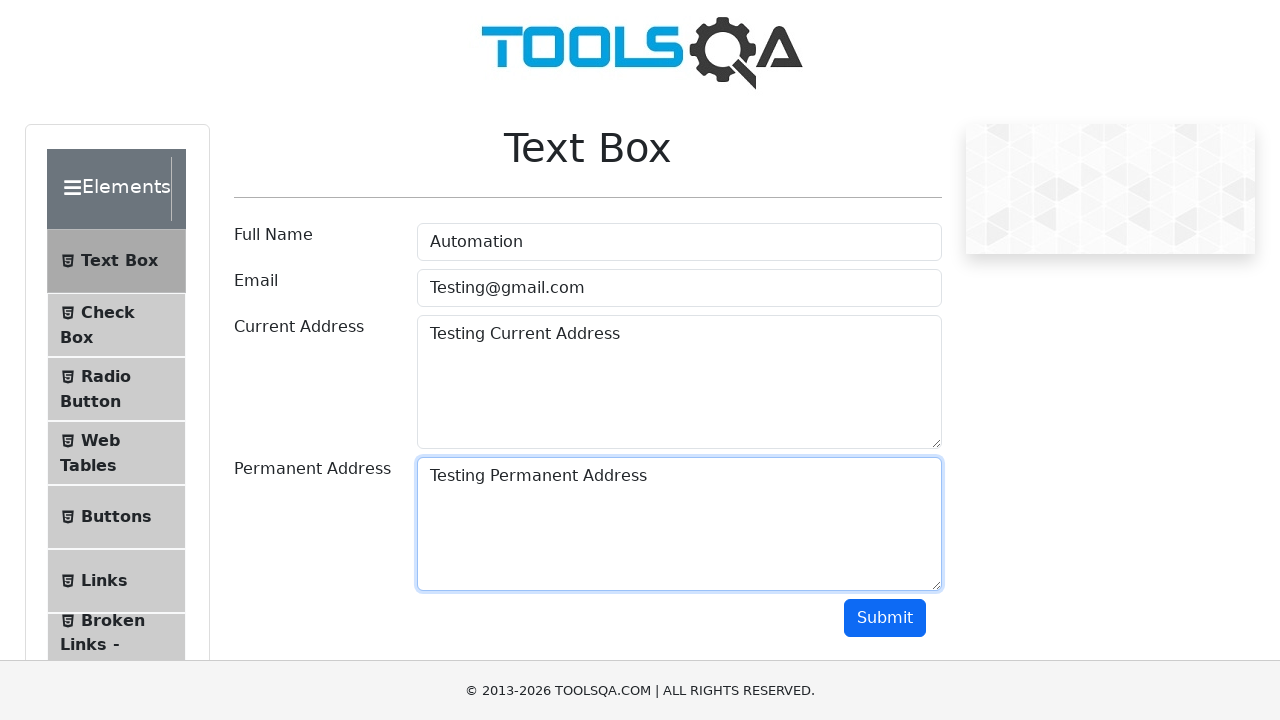

Verified full name 'Automation' is displayed in submitted data
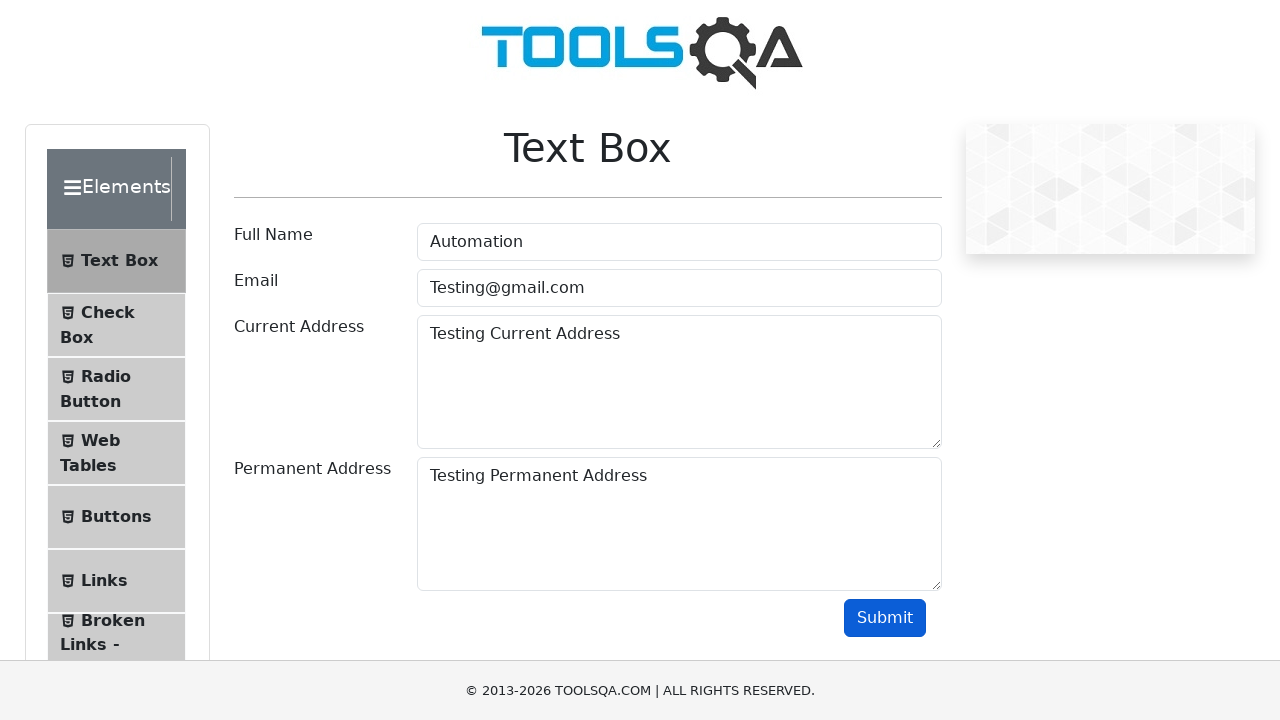

Verified email 'Testing@gmail.com' is displayed in submitted data
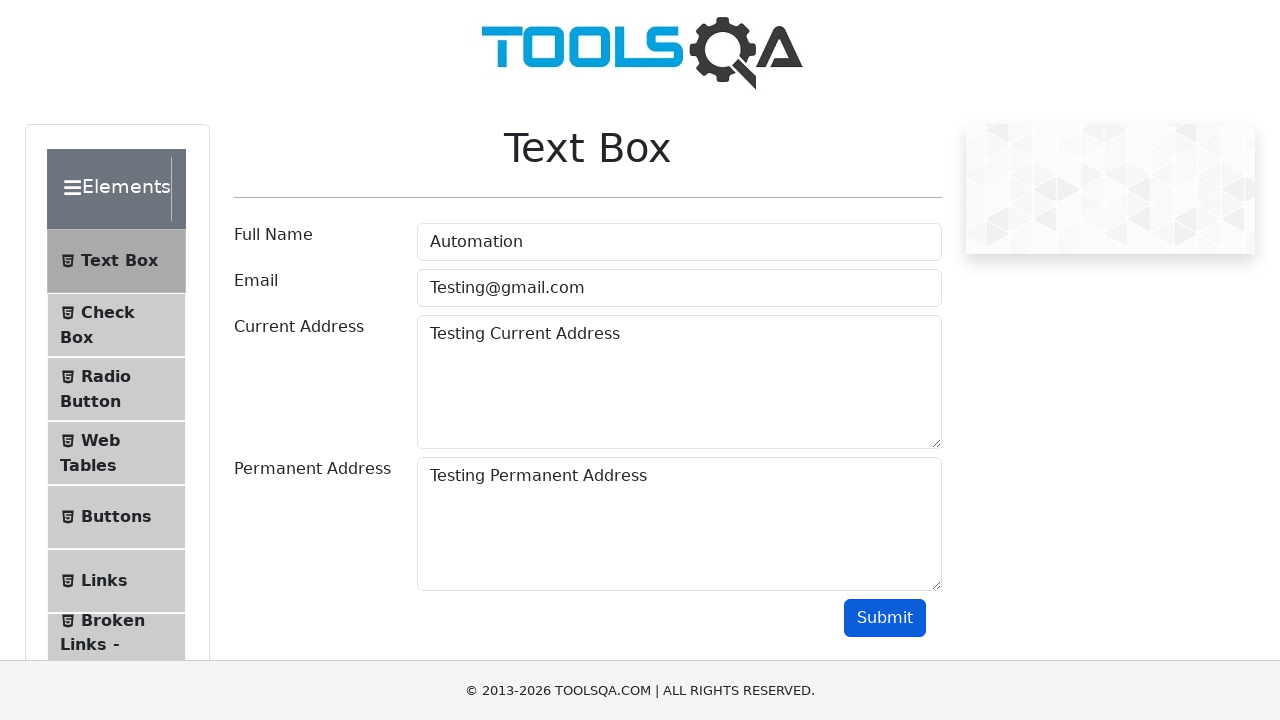

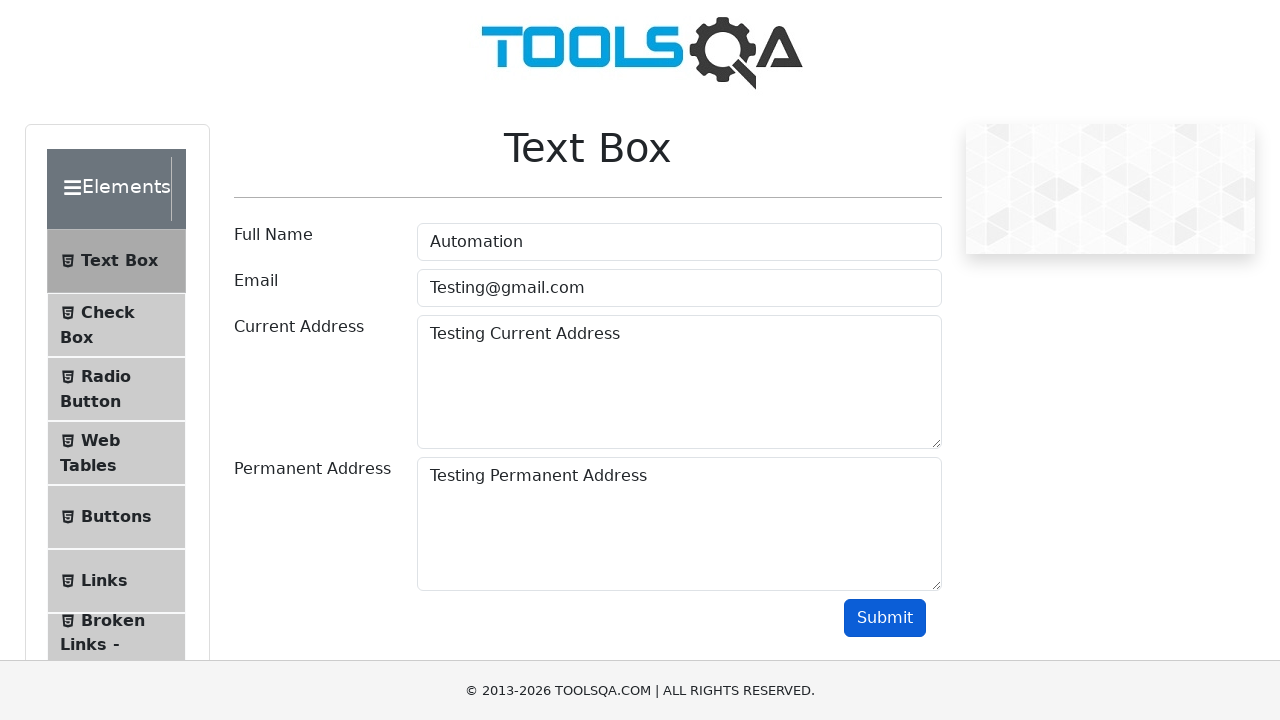